Tests editing a todo item by double-clicking, changing the text, and pressing Enter

Starting URL: https://demo.playwright.dev/todomvc

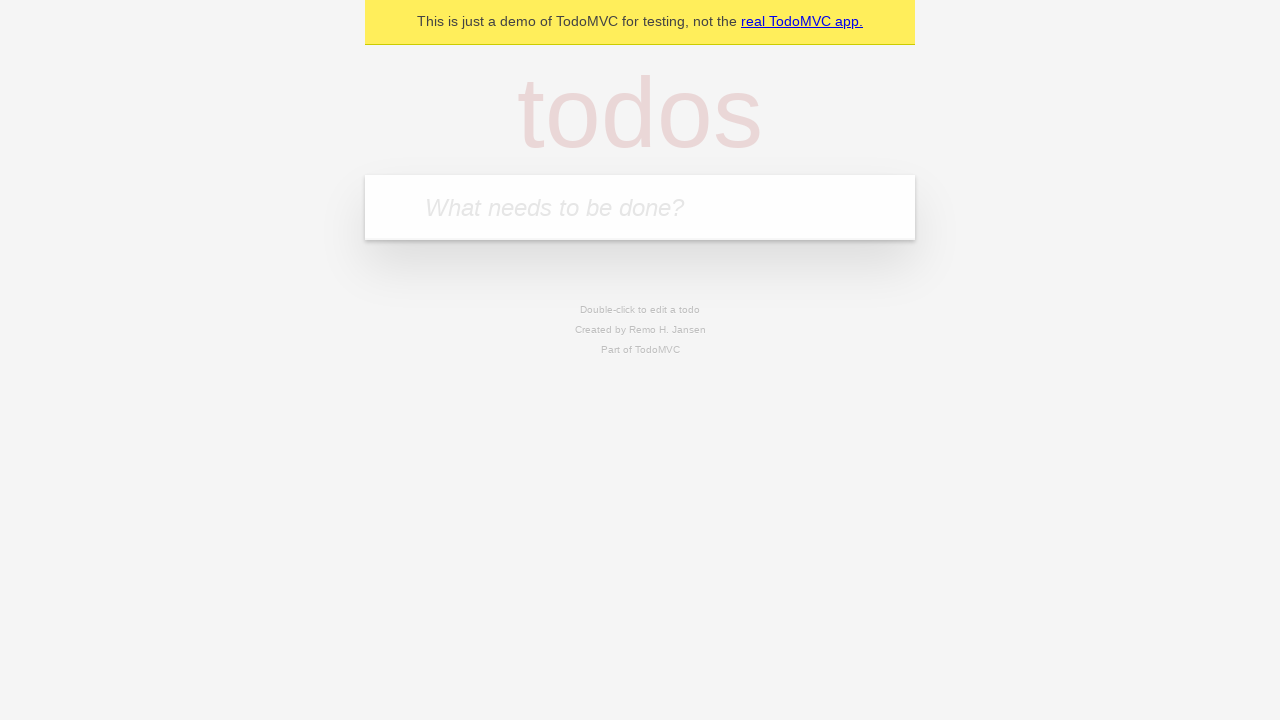

Located the 'What needs to be done?' input field
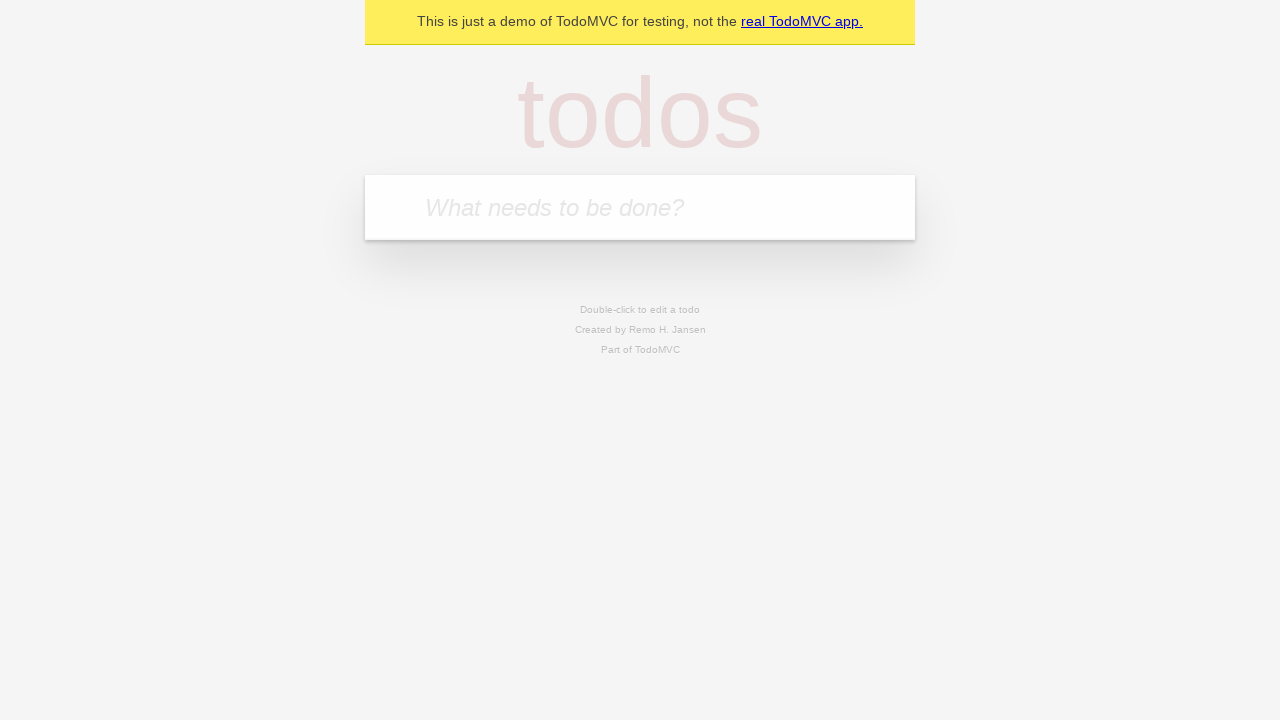

Filled todo input with 'buy some cheese' on internal:attr=[placeholder="What needs to be done?"i]
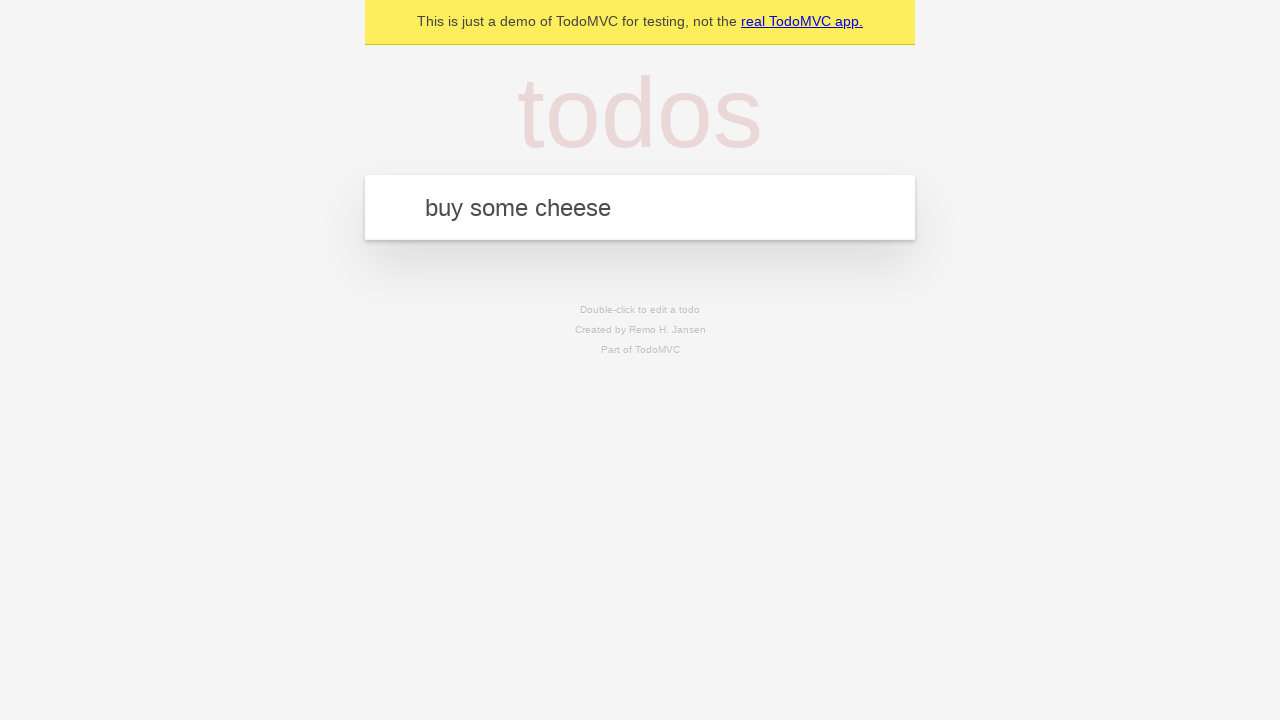

Pressed Enter to create todo 'buy some cheese' on internal:attr=[placeholder="What needs to be done?"i]
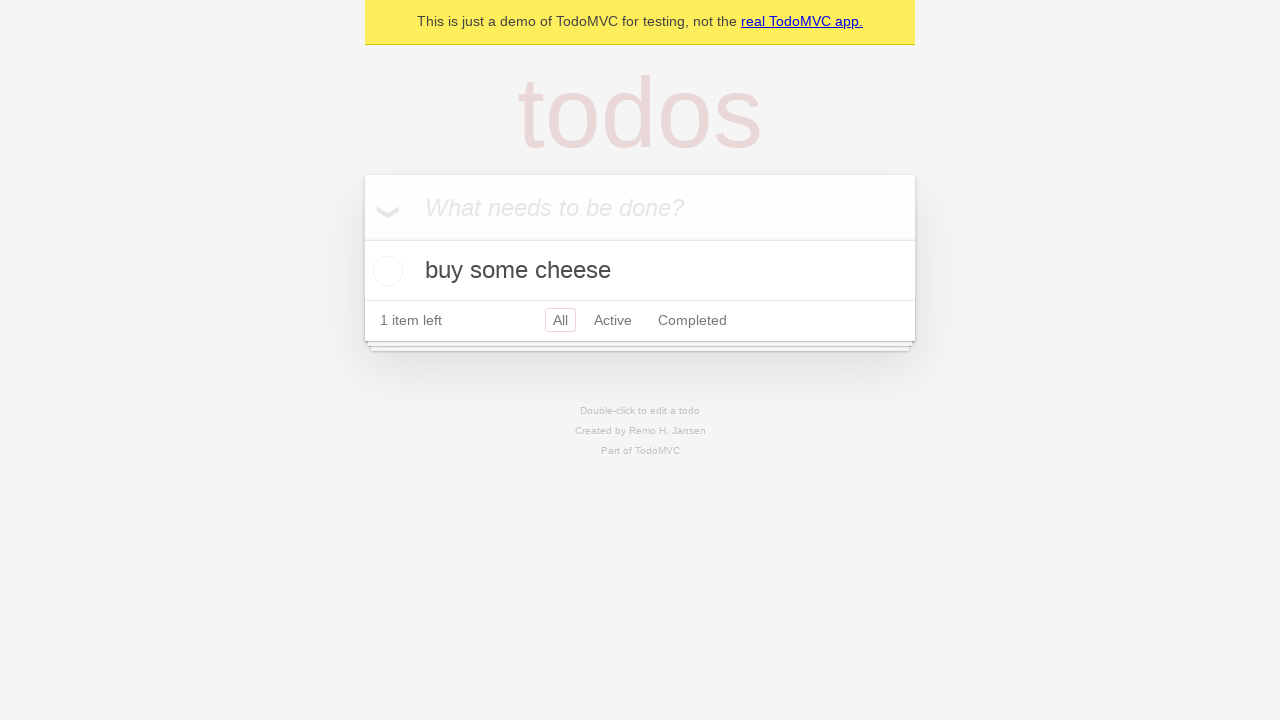

Filled todo input with 'feed the cat' on internal:attr=[placeholder="What needs to be done?"i]
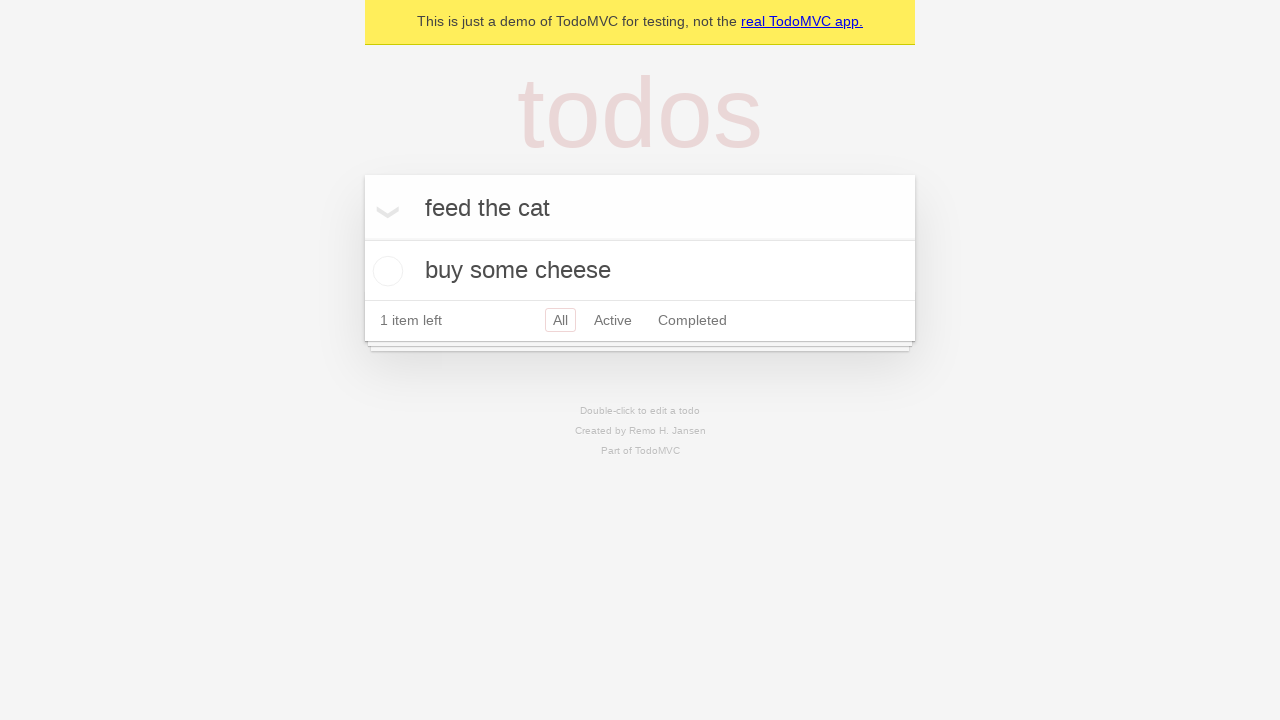

Pressed Enter to create todo 'feed the cat' on internal:attr=[placeholder="What needs to be done?"i]
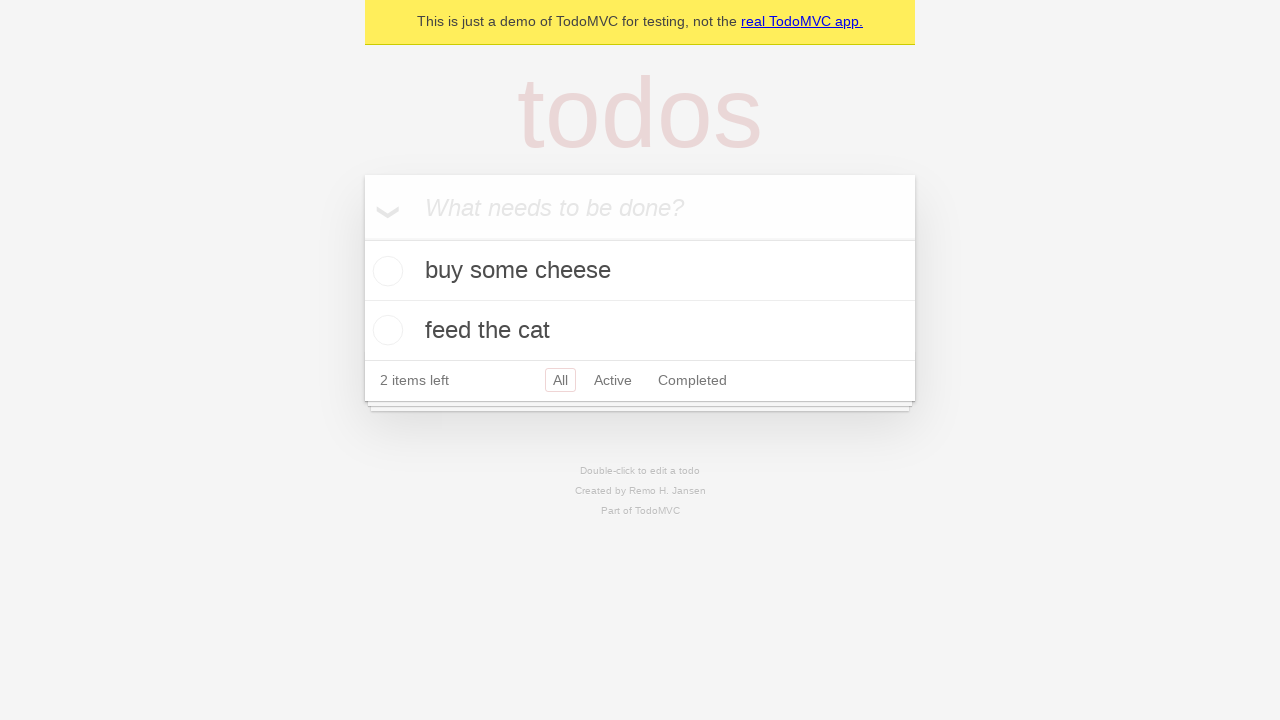

Filled todo input with 'book a doctors appointment' on internal:attr=[placeholder="What needs to be done?"i]
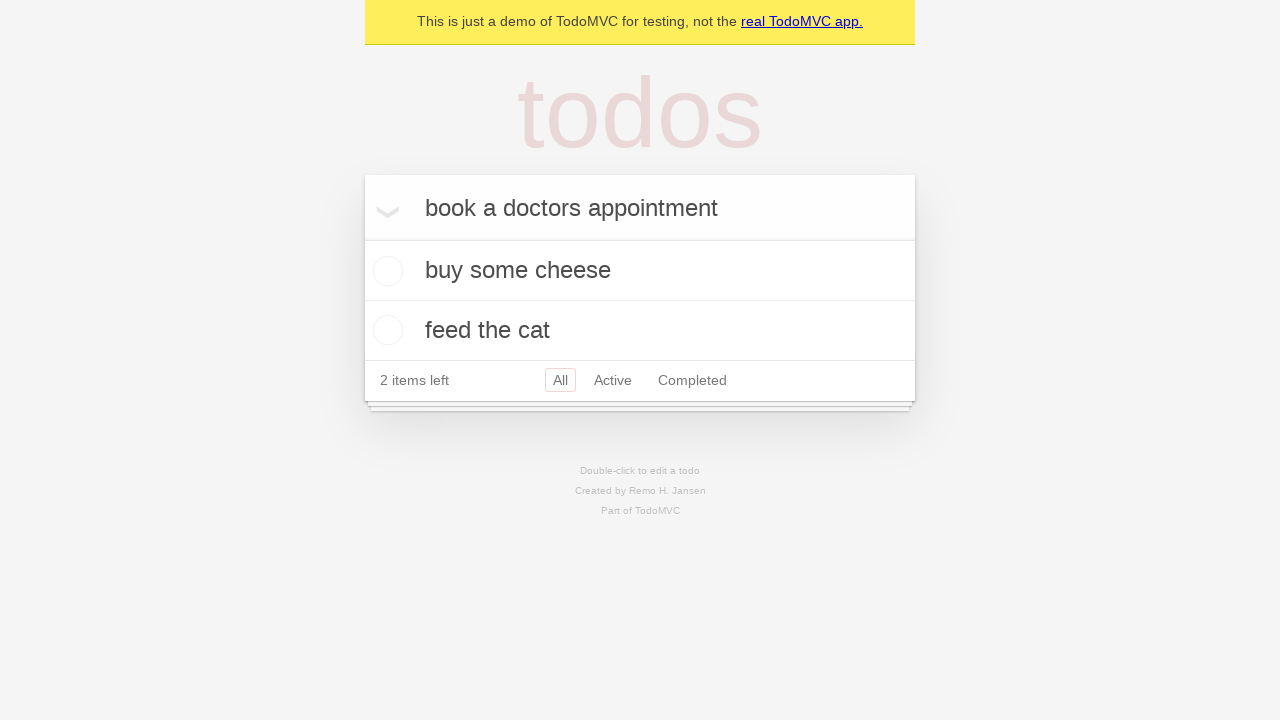

Pressed Enter to create todo 'book a doctors appointment' on internal:attr=[placeholder="What needs to be done?"i]
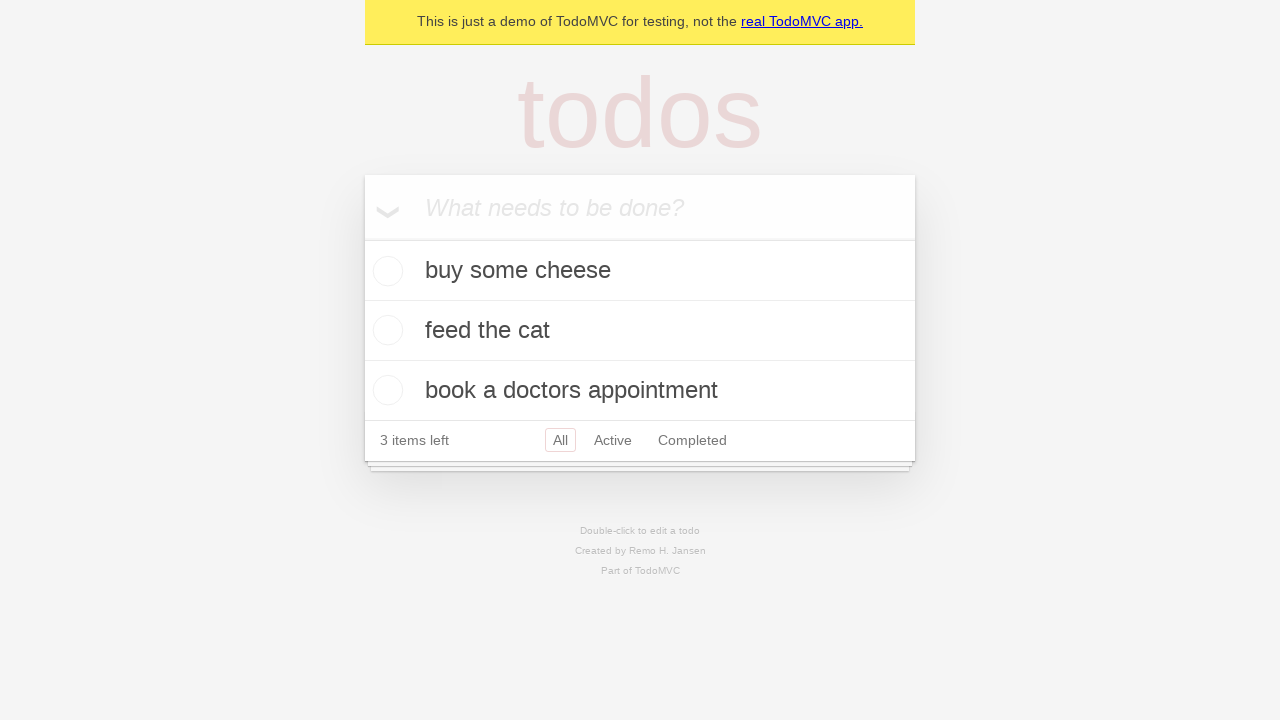

Waited for todo items to be created and visible
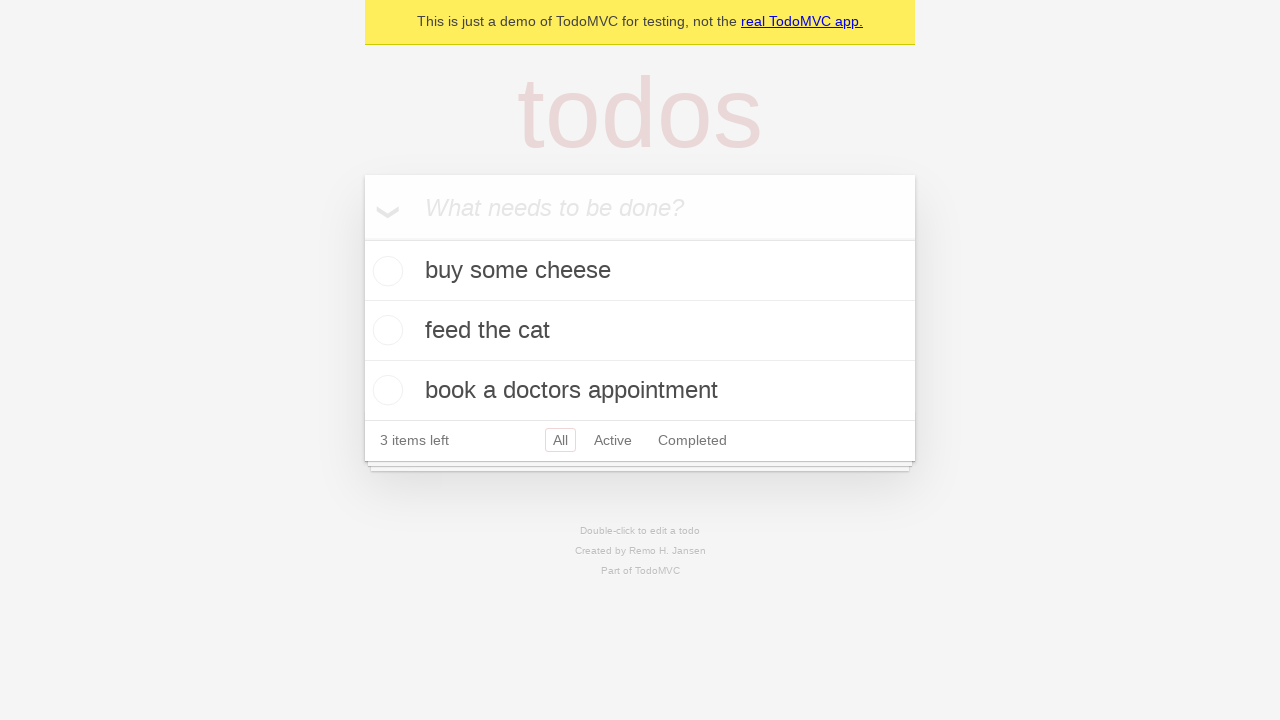

Located all todo items
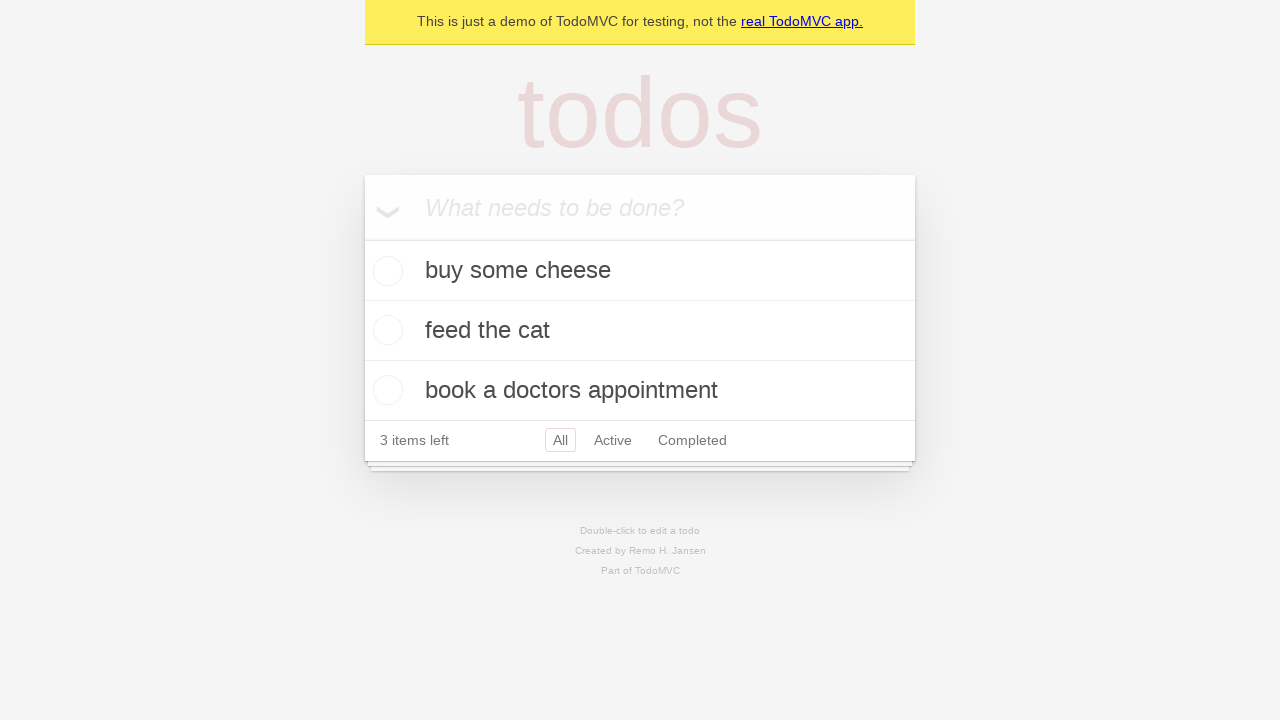

Selected the second todo item
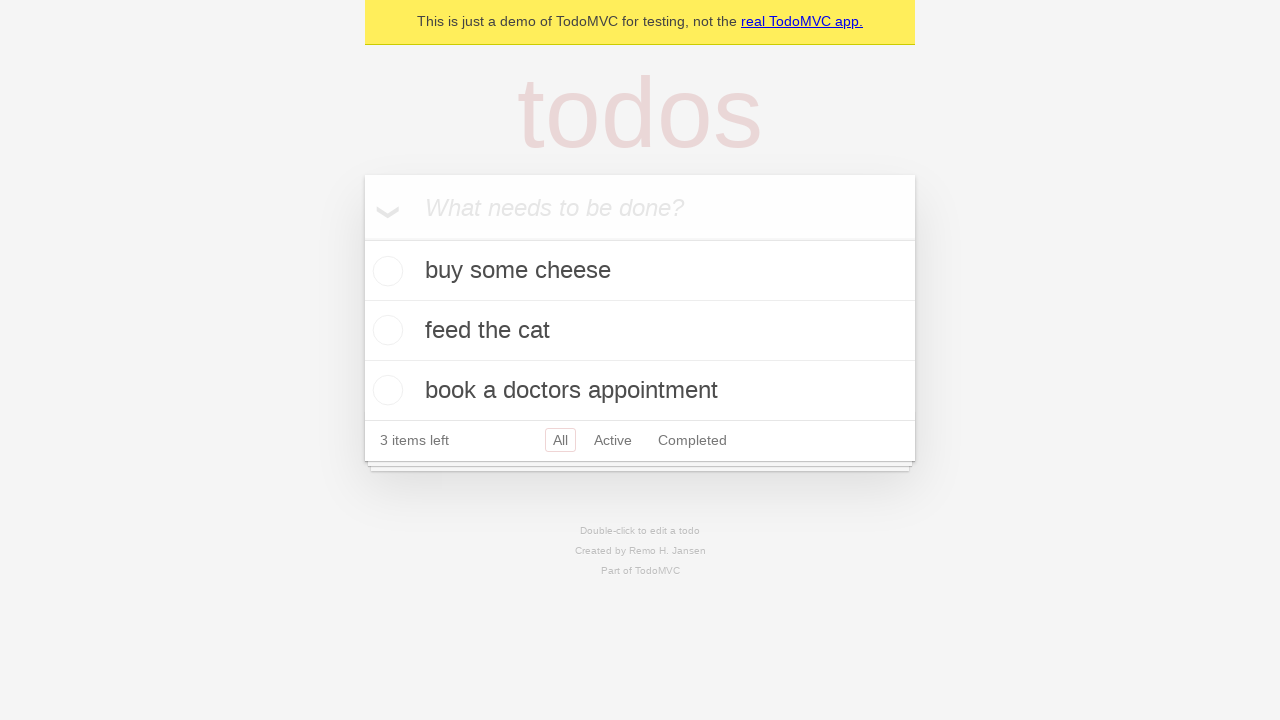

Double-clicked the second todo to enter edit mode at (640, 331) on internal:testid=[data-testid="todo-item"s] >> nth=1
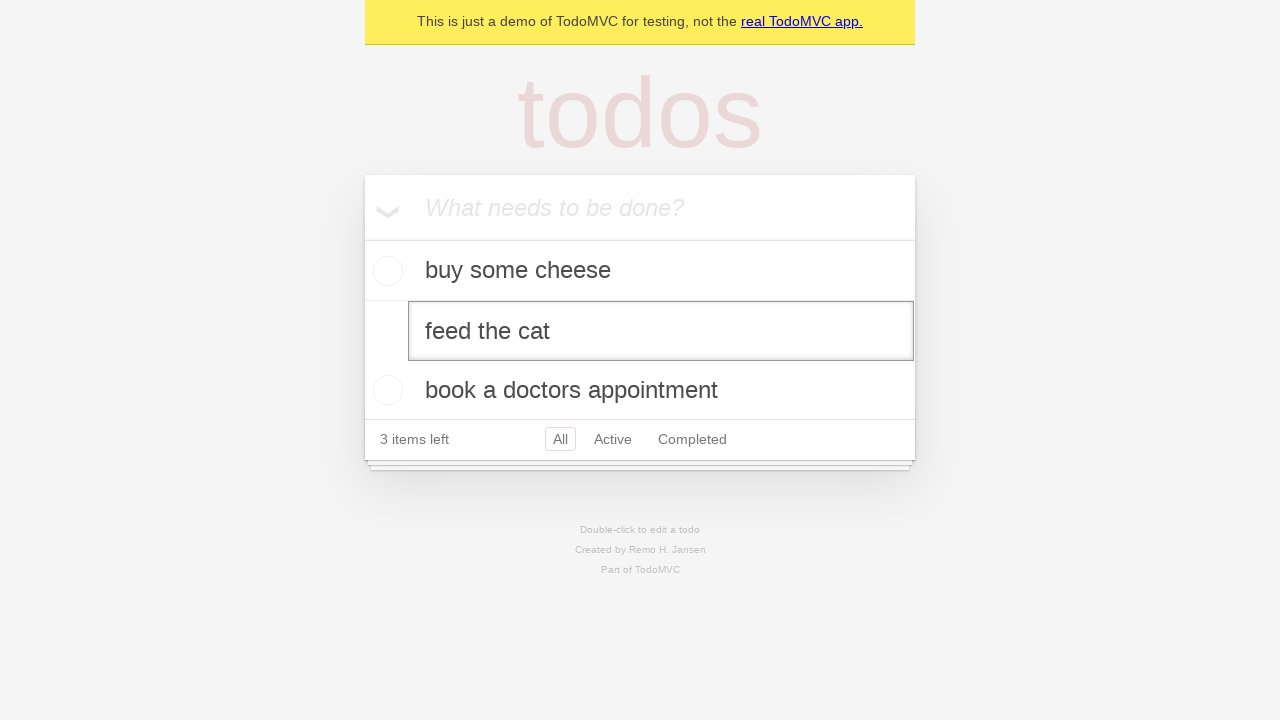

Changed todo text from 'feed the cat' to 'buy some sausages' on internal:testid=[data-testid="todo-item"s] >> nth=1 >> internal:role=textbox[nam
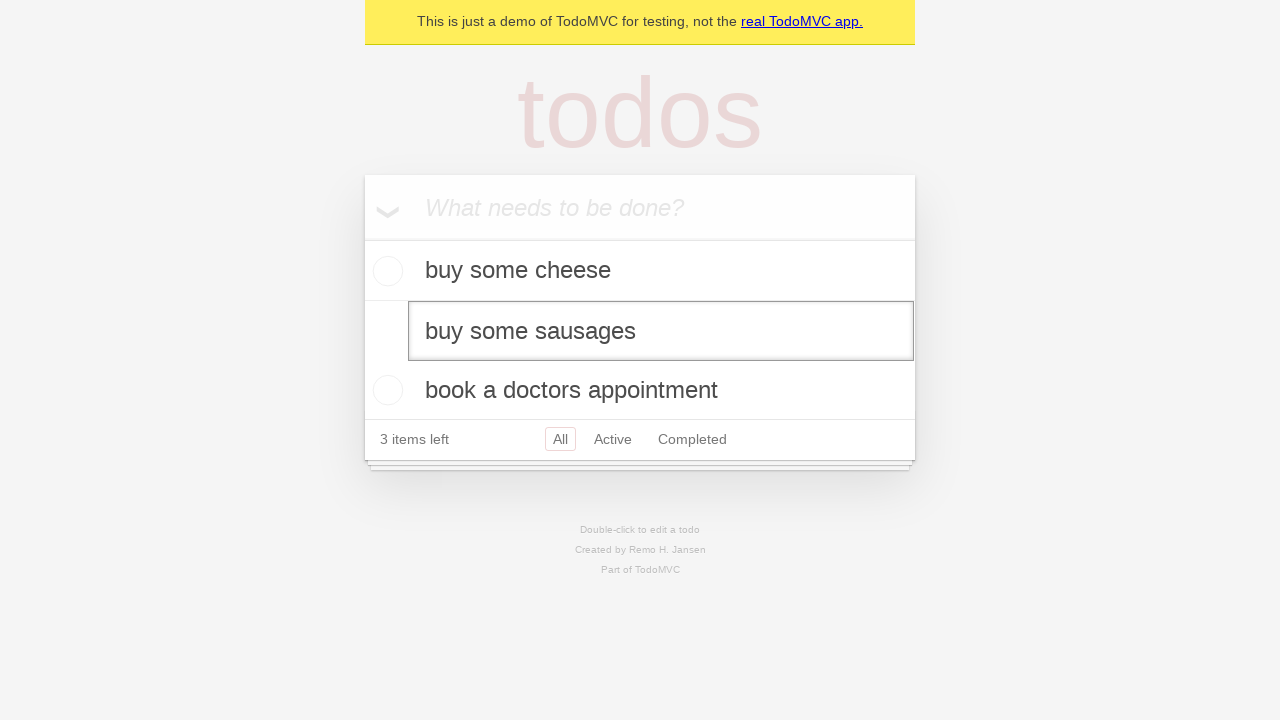

Pressed Enter to save the edited todo on internal:testid=[data-testid="todo-item"s] >> nth=1 >> internal:role=textbox[nam
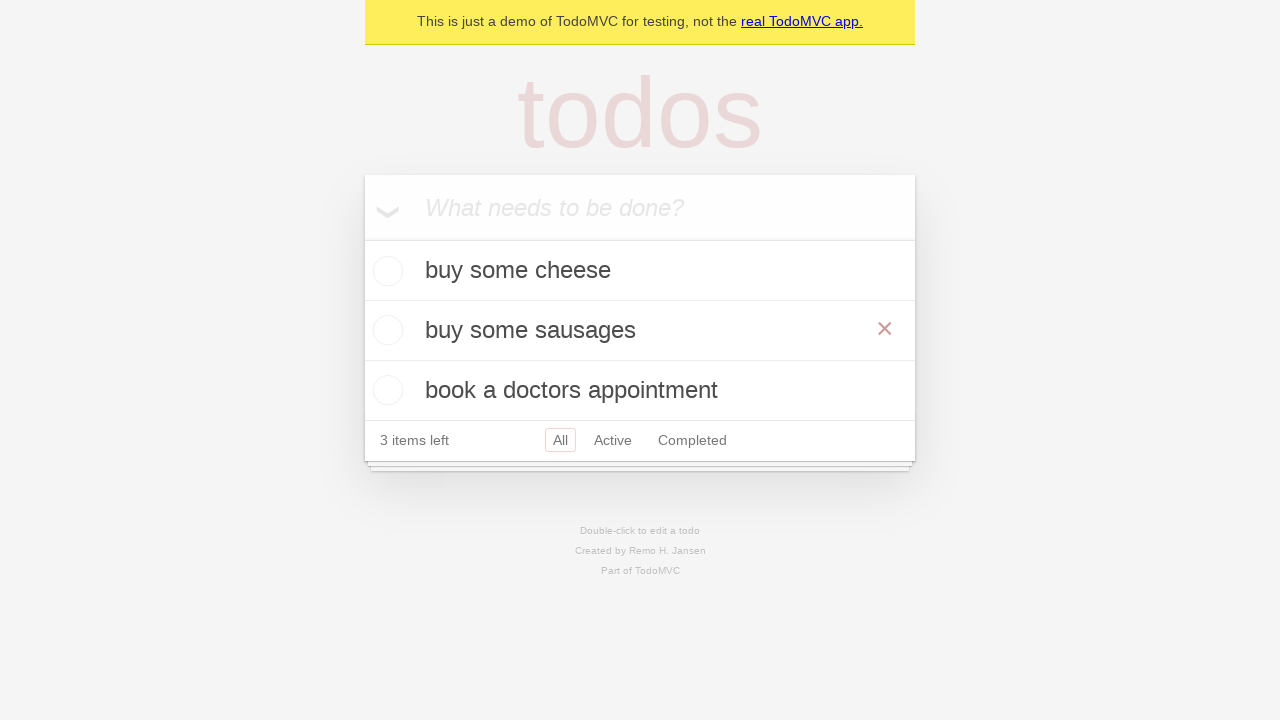

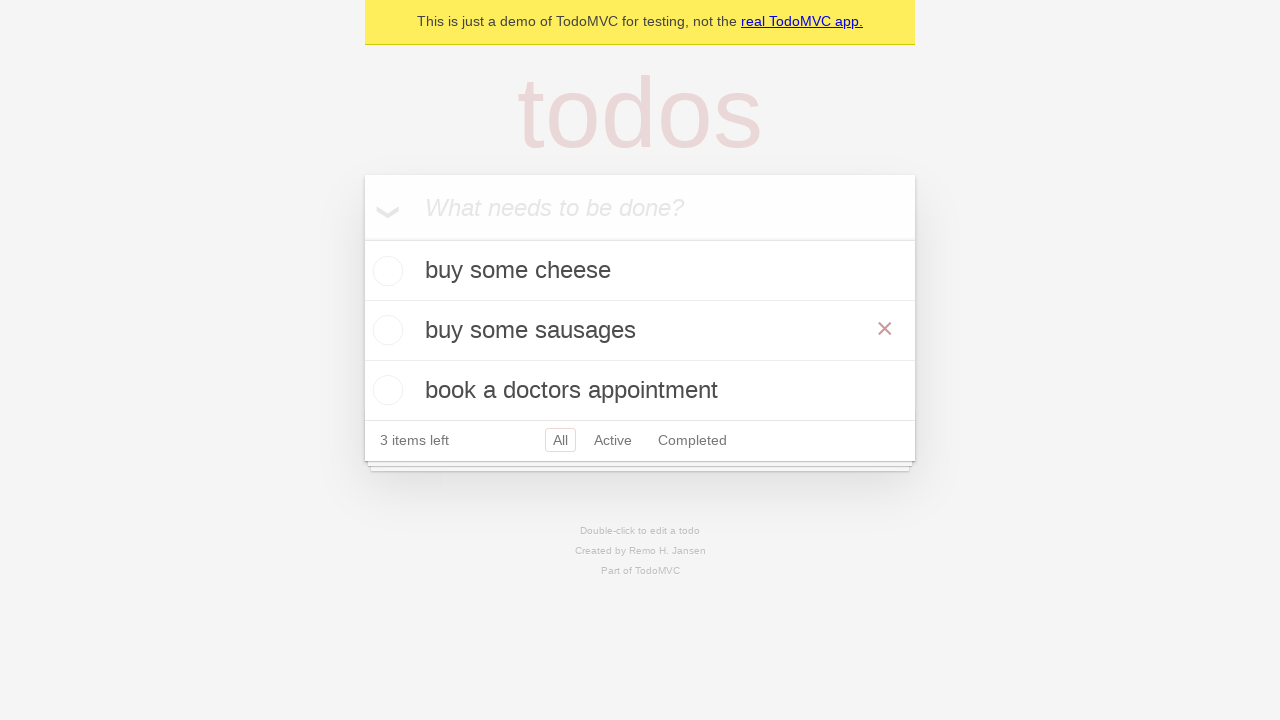